Tests a registration form by filling in a password field with a sample value

Starting URL: http://demo.automationtesting.in/Register.html

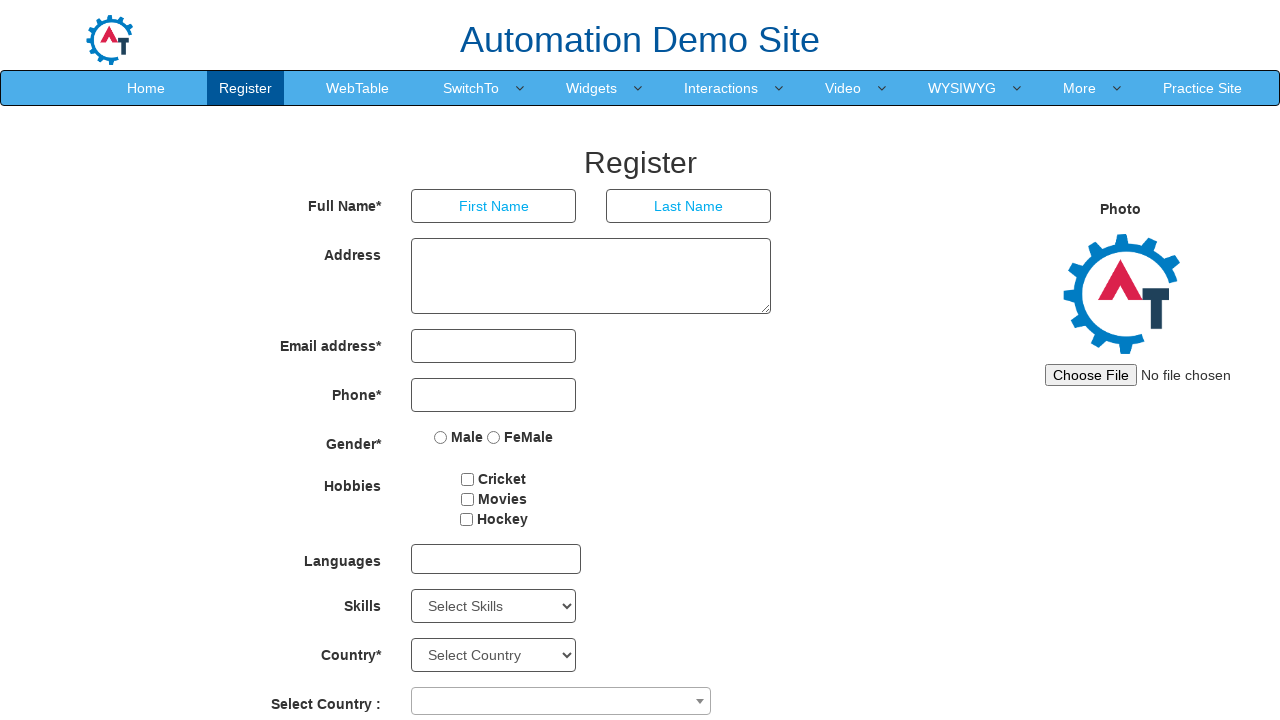

Navigated to registration form page
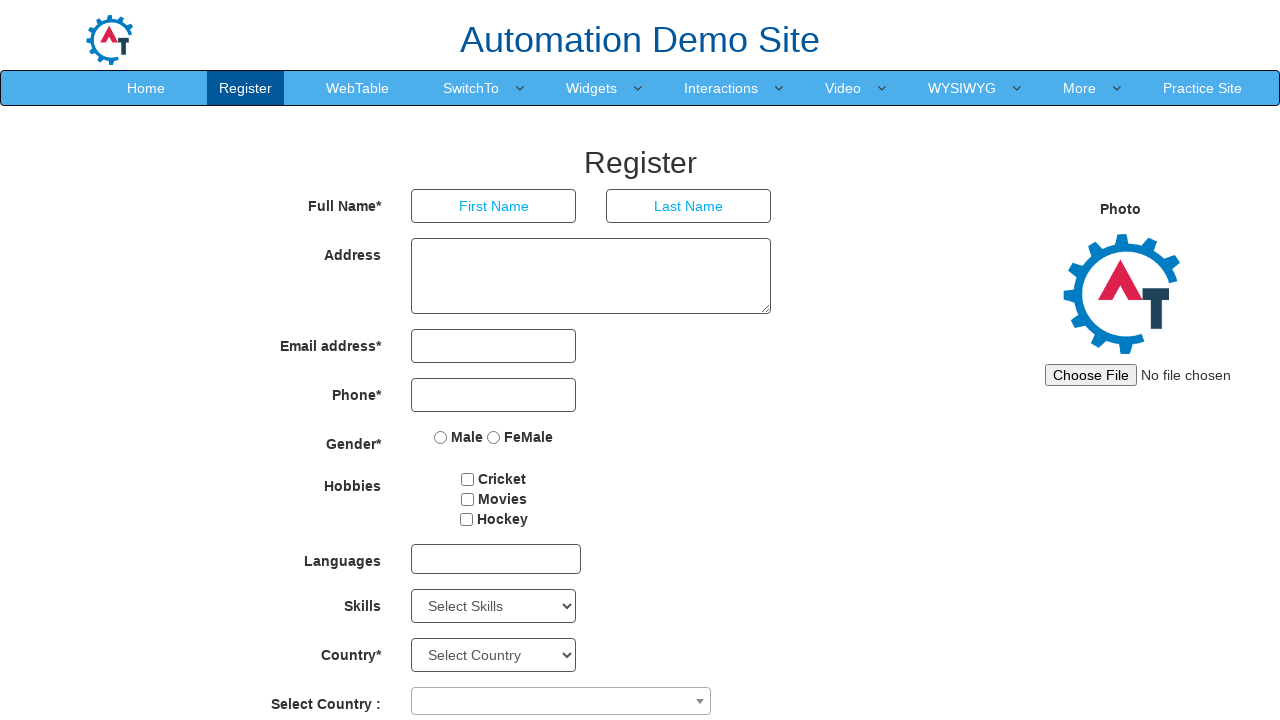

Filled password field with sample value 'TestUser2024' on input.form-control.ng-pristine.ng-untouched.ng-invalid.ng-invalid-required.ng-va
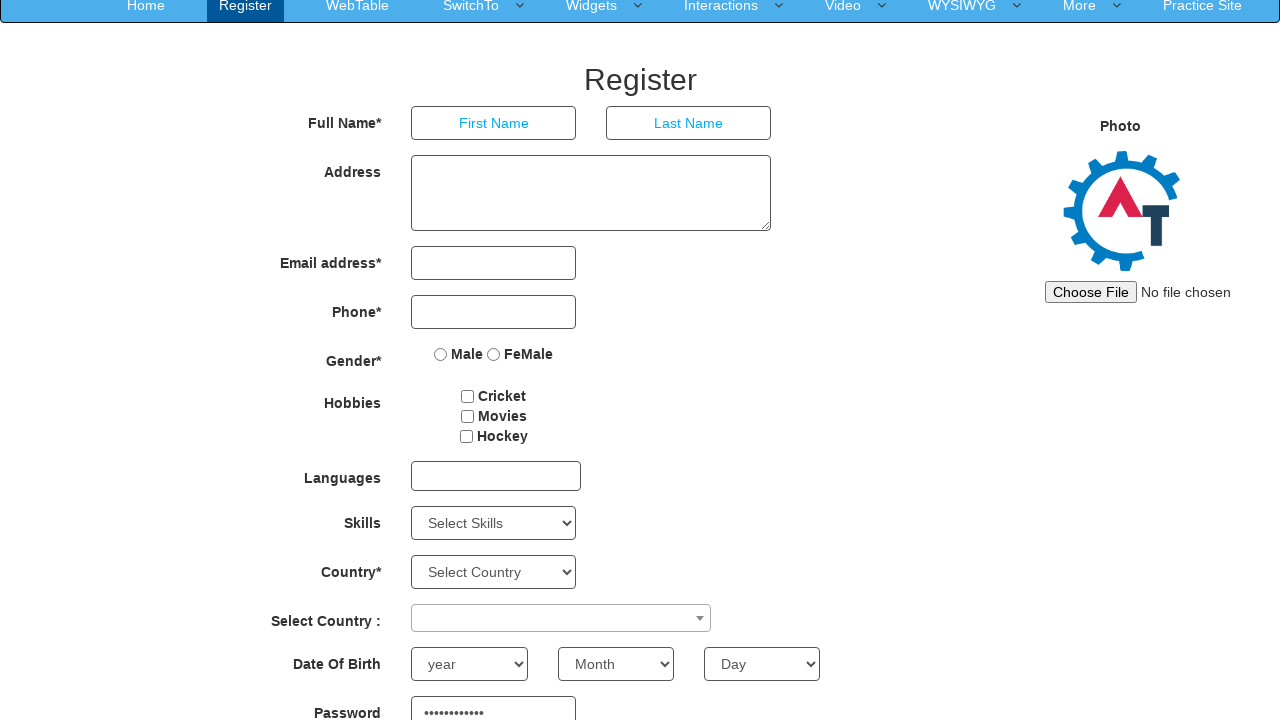

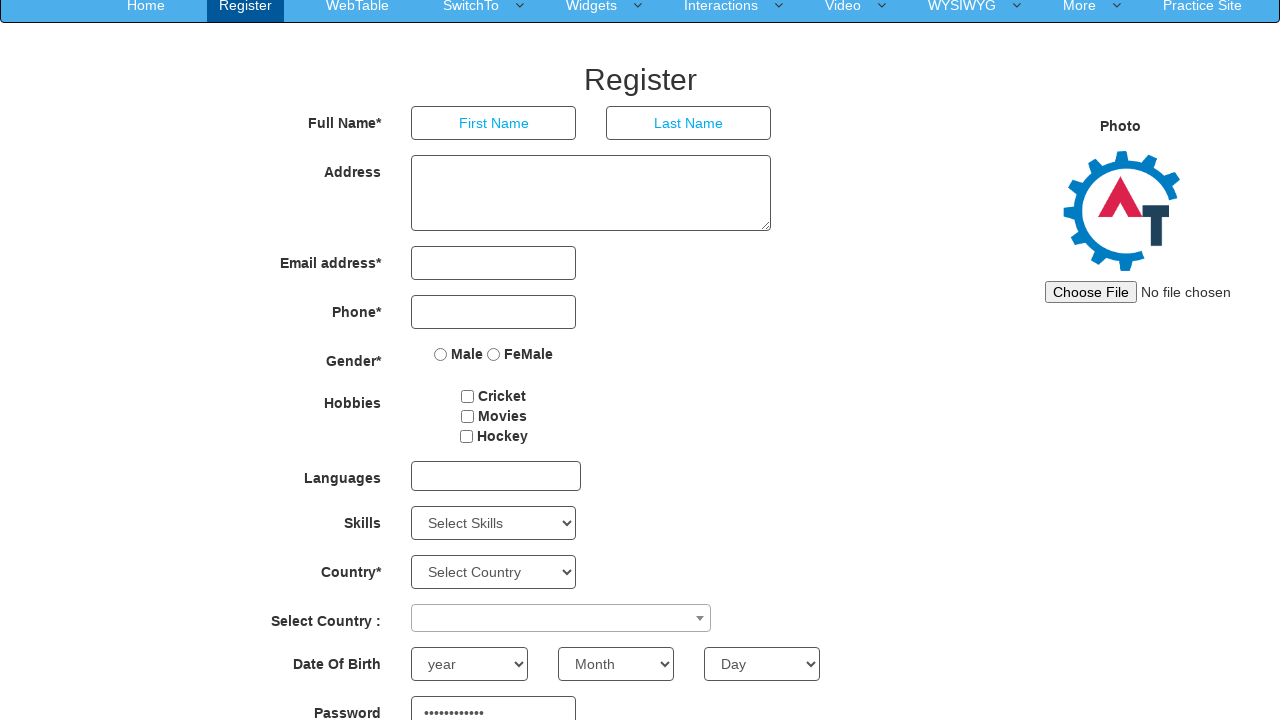